Tests dynamic loading functionality by clicking a start button and waiting for "Hello World!" text to appear using fluent wait polling.

Starting URL: https://automationfc.github.io/dynamic-loading/

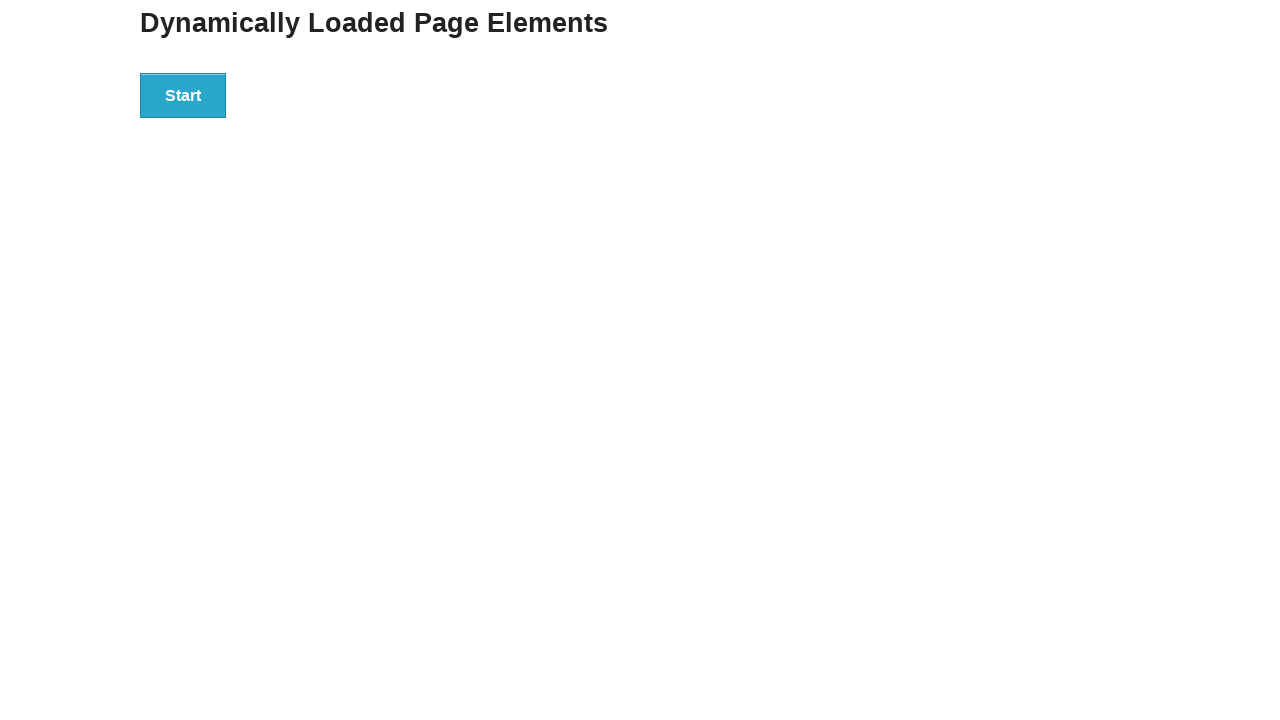

Clicked start button to trigger dynamic loading at (183, 95) on div#start>button
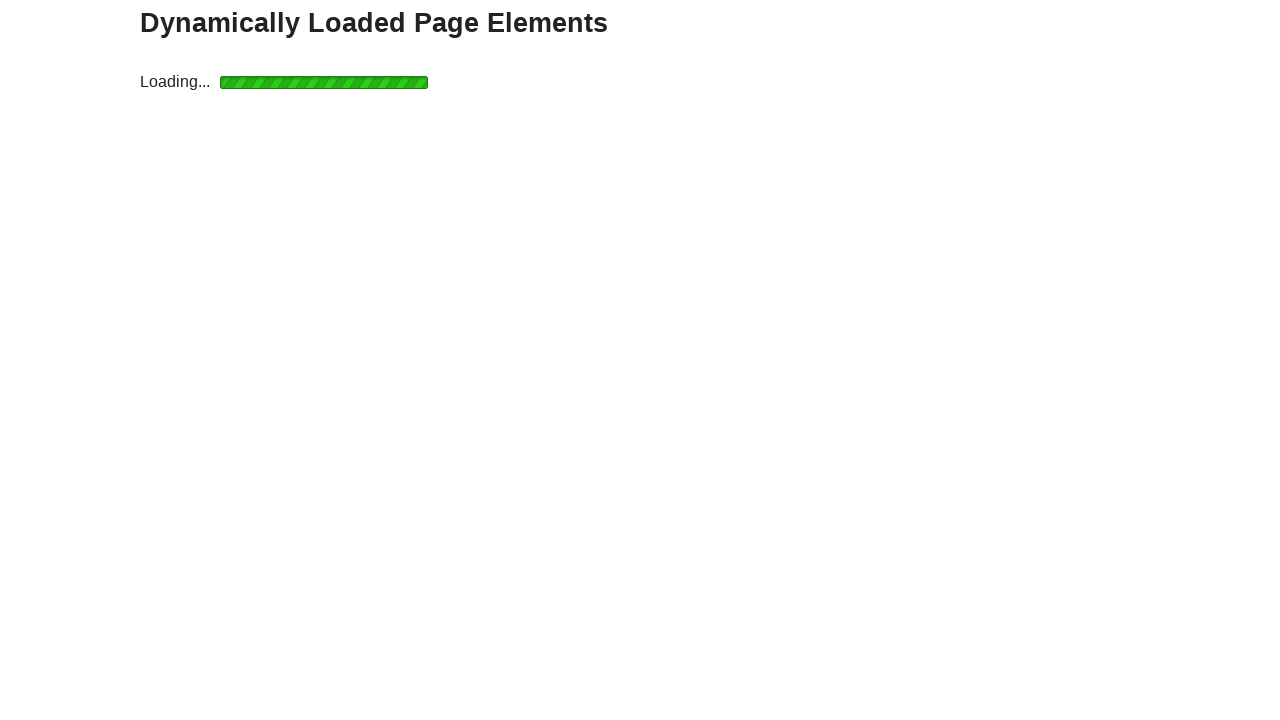

Waited for 'Hello World!' text to appear dynamically
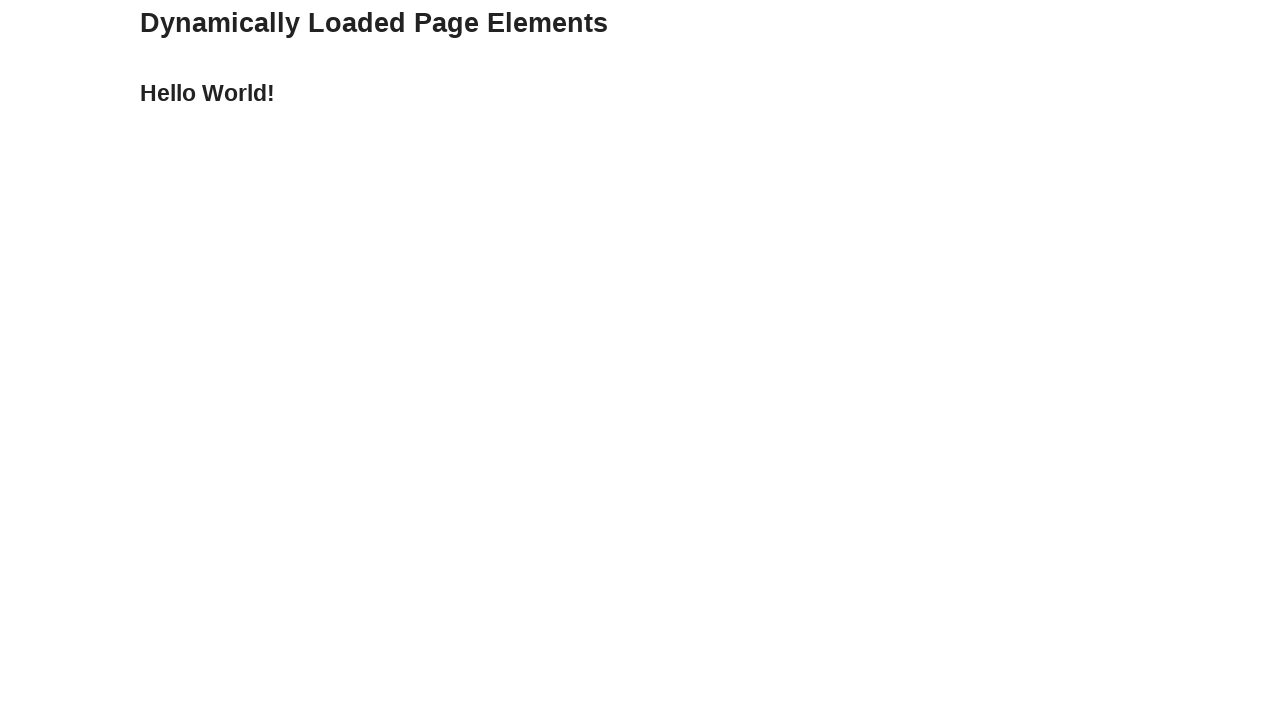

Located the finish element containing 'Hello World!' text
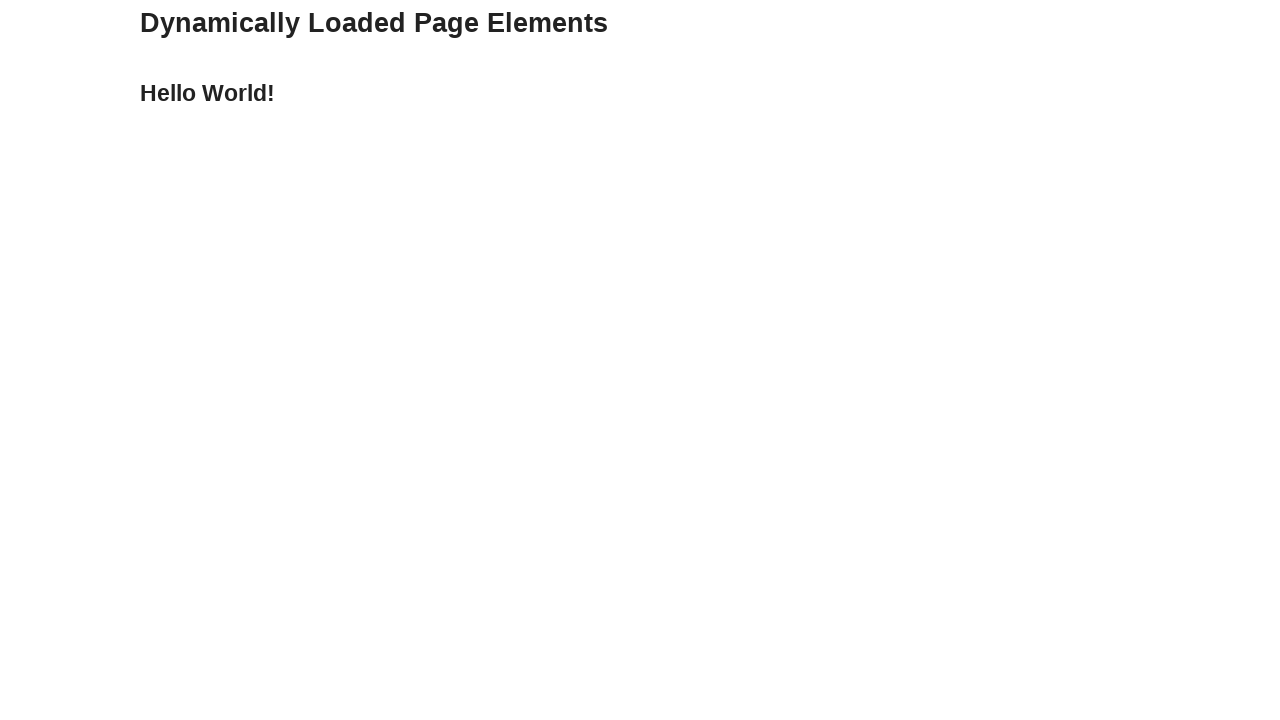

Verified that the text content equals 'Hello World!'
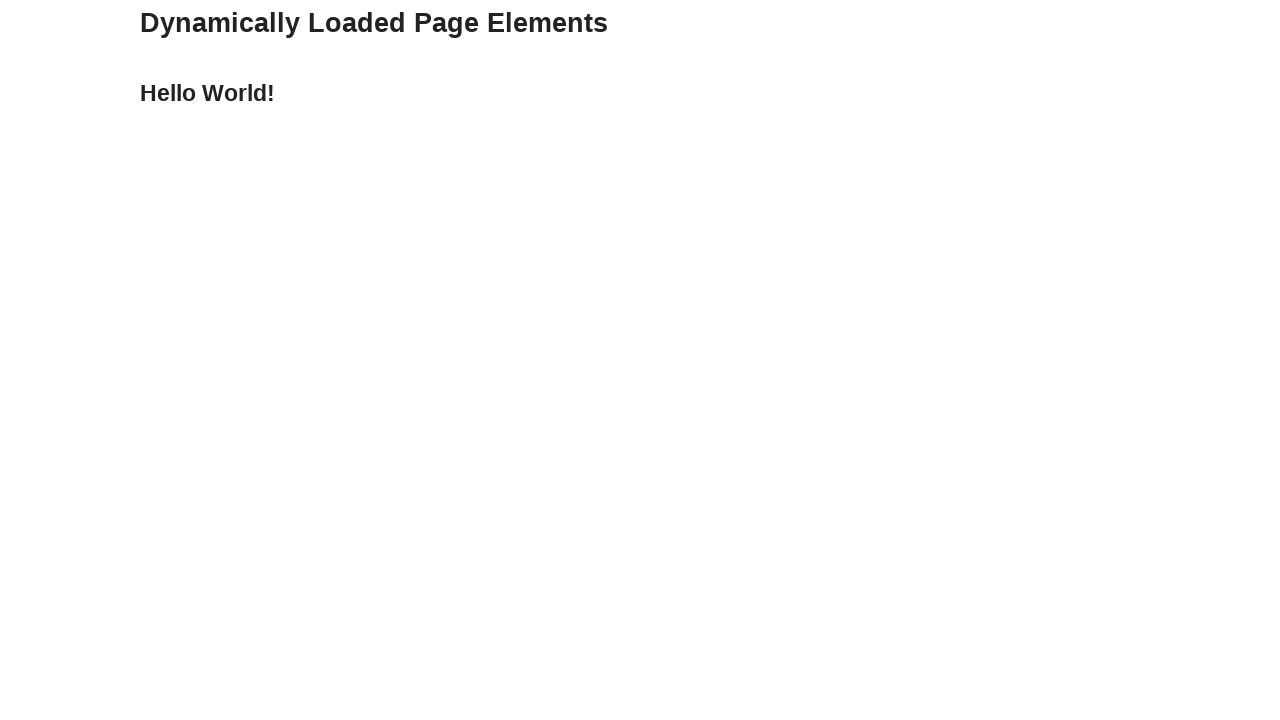

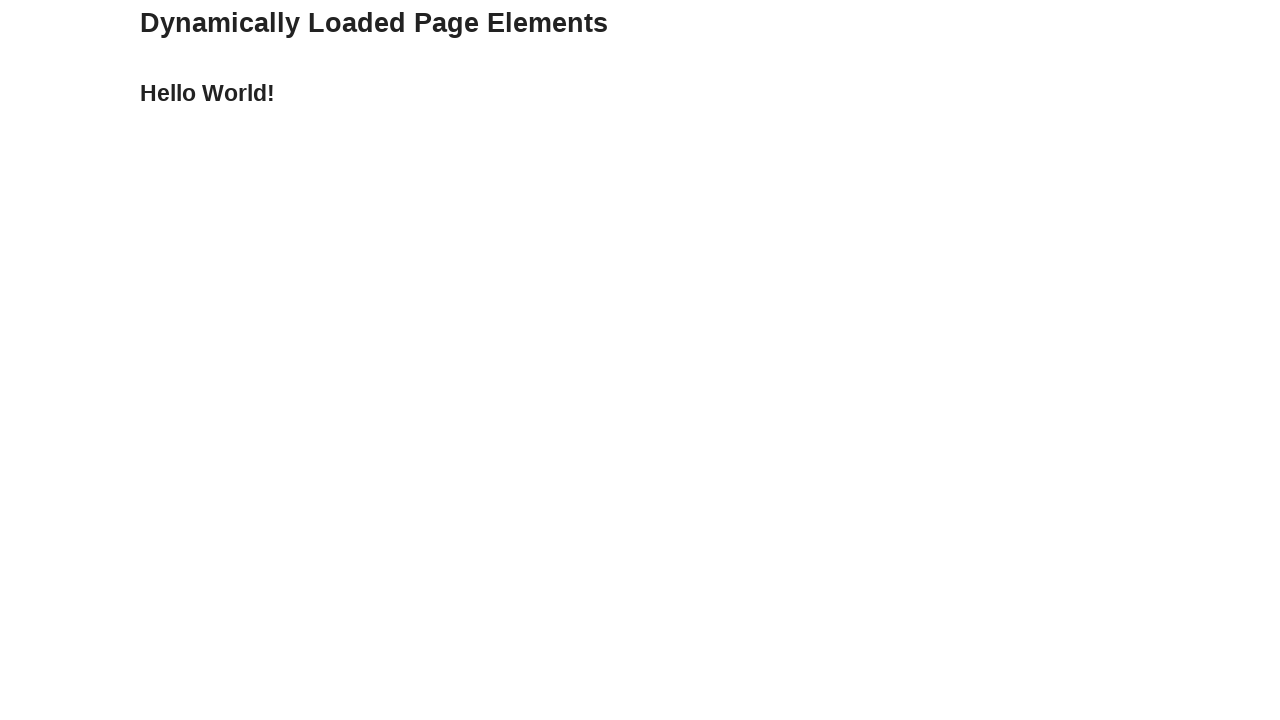